Navigates to a UConn organization page and waits for an image element to load, verifying the page content is displayed

Starting URL: https://uconntact.uconn.edu/organization/co4hvernon

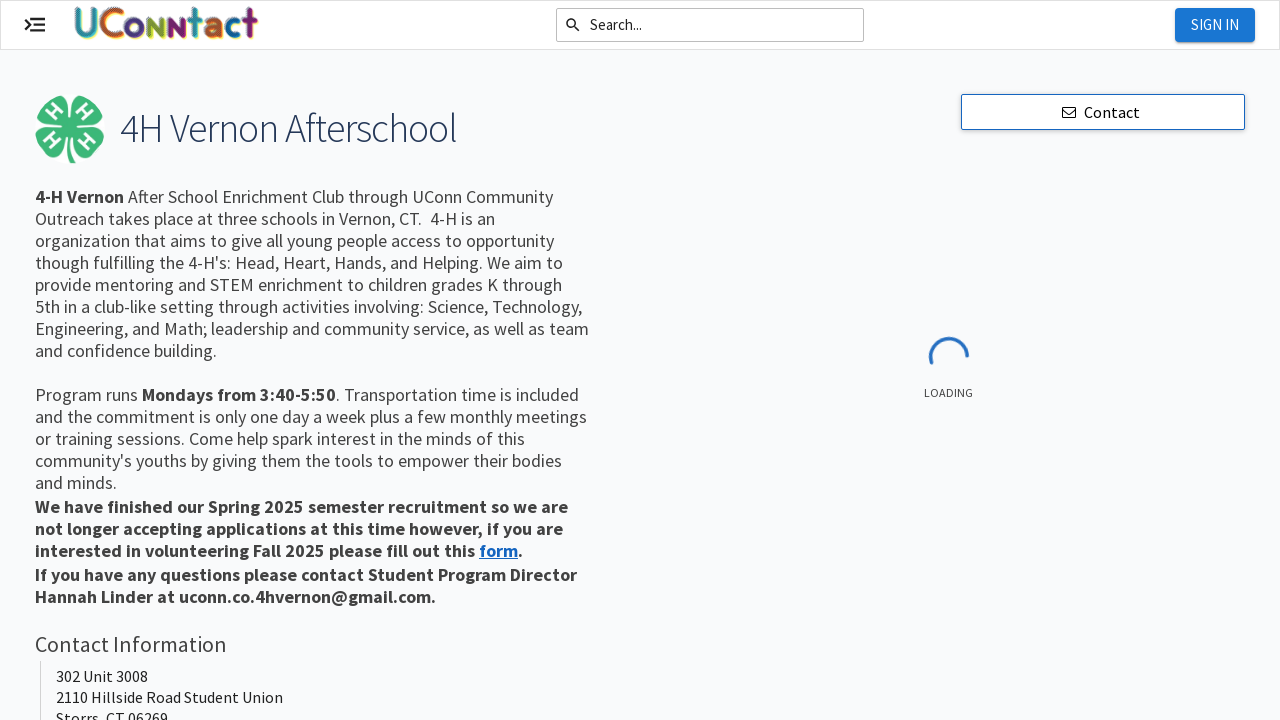

Waited for page to reach networkidle state
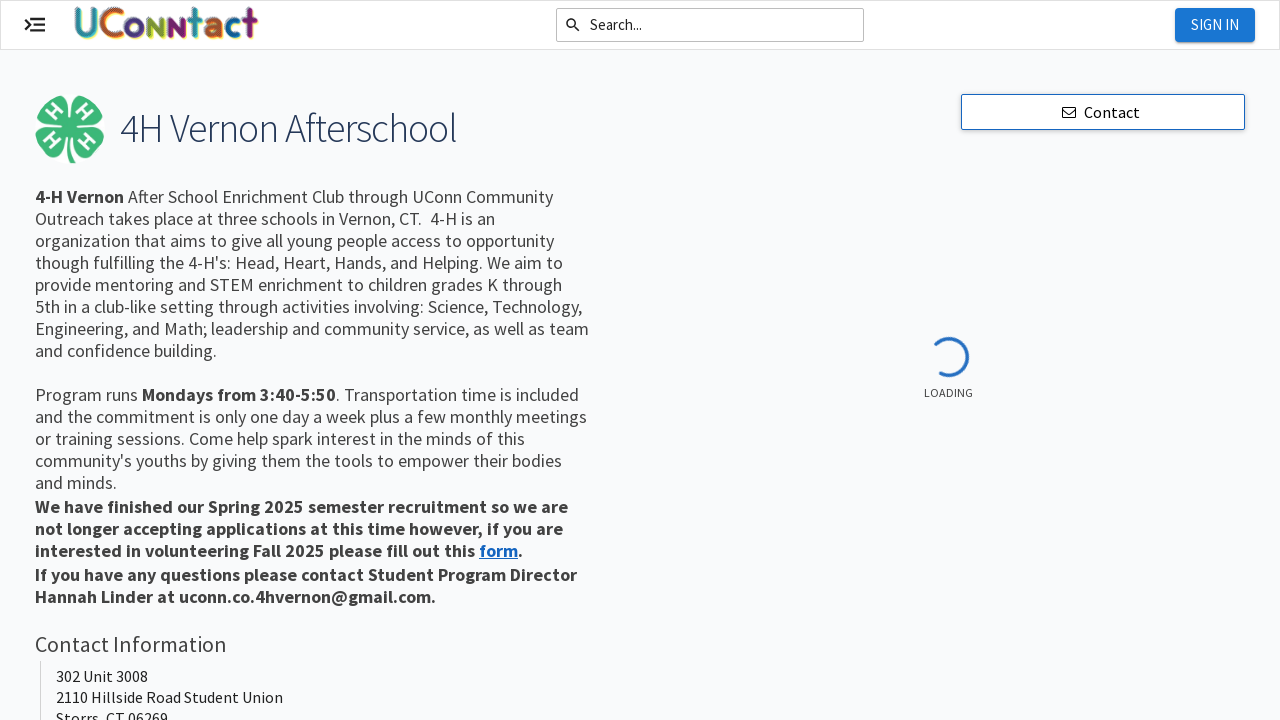

Image element loaded on UConn organization page
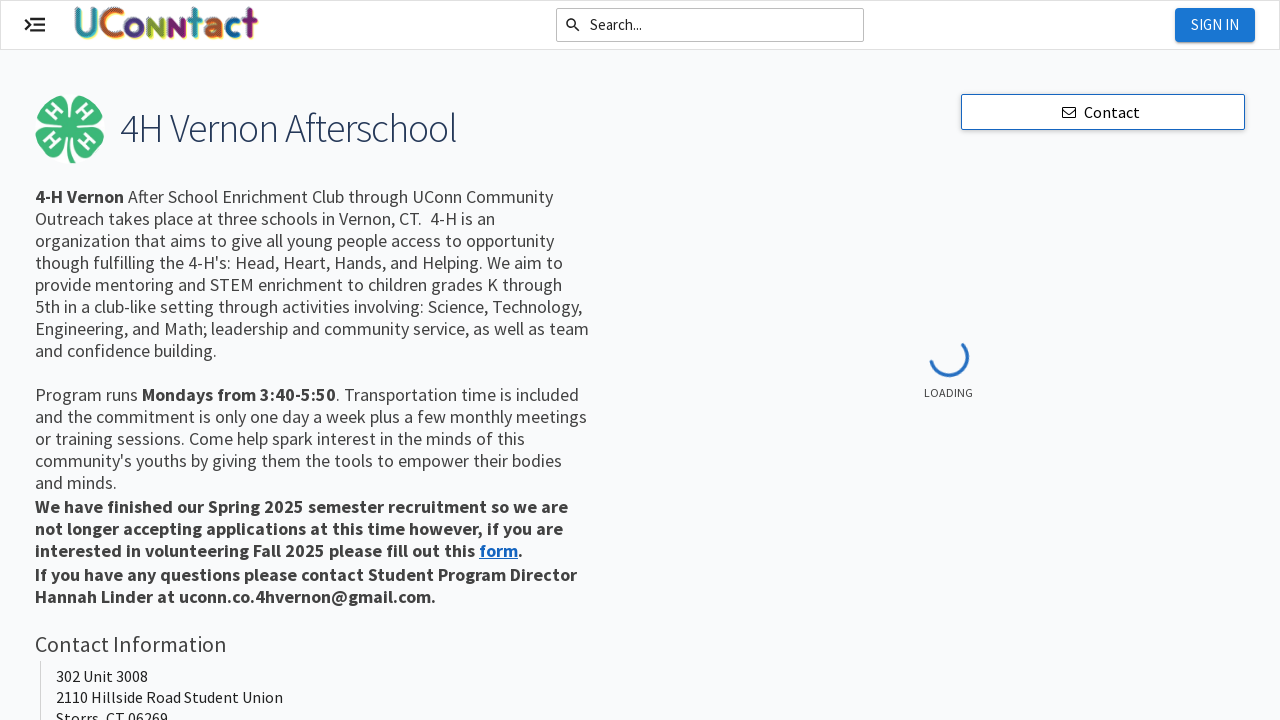

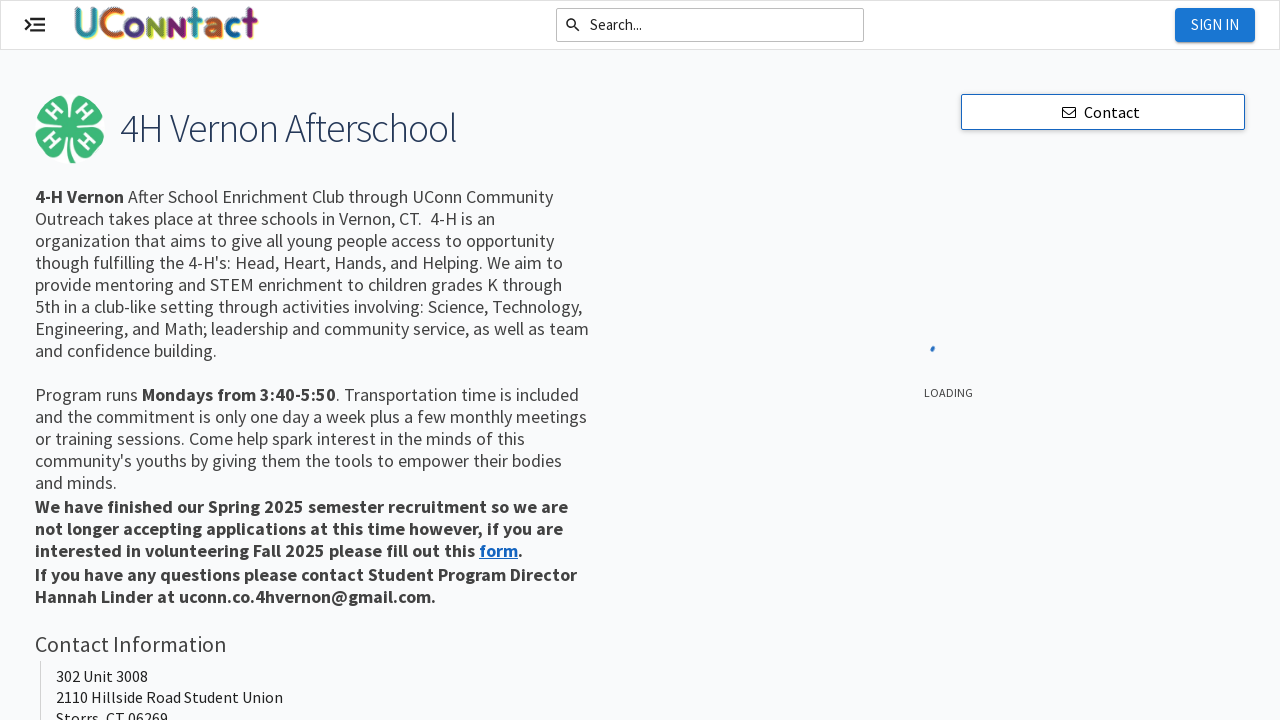